Tests clicking the Horizontal Slider link and verifying header elements are displayed

Starting URL: http://the-internet.herokuapp.com/

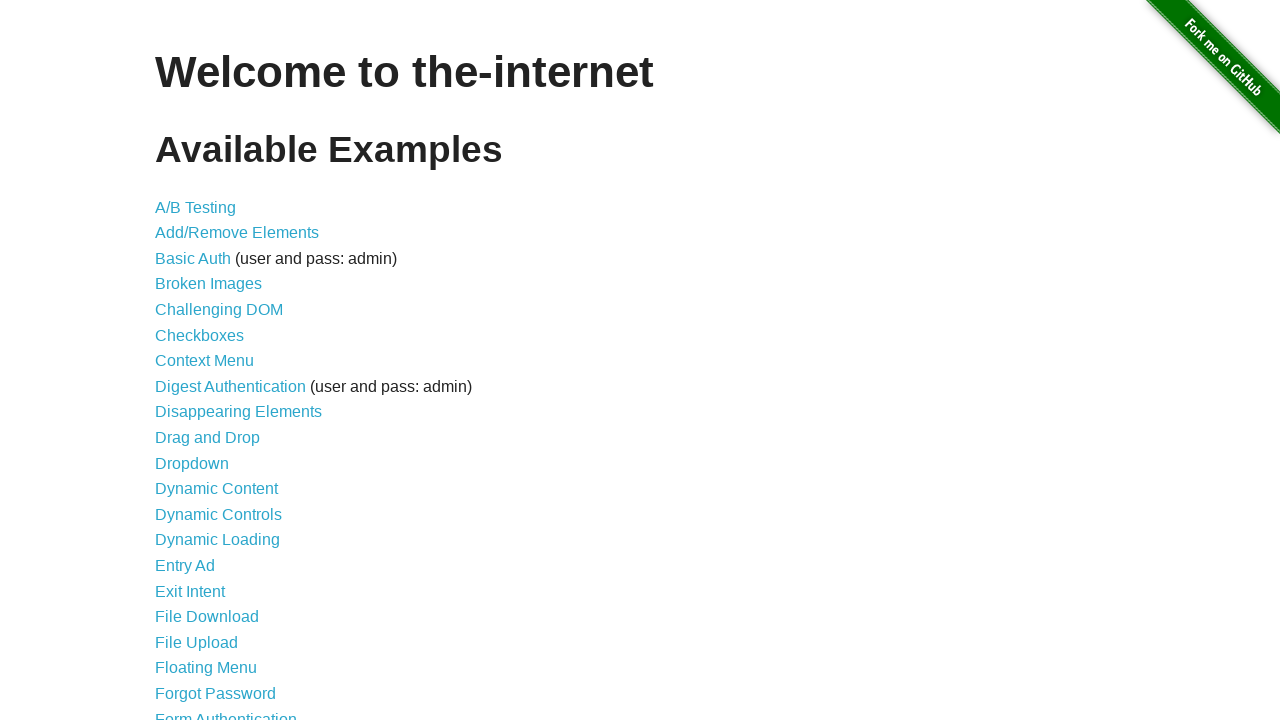

Clicked the Horizontal Slider link at (214, 361) on a[href='/horizontal_slider']
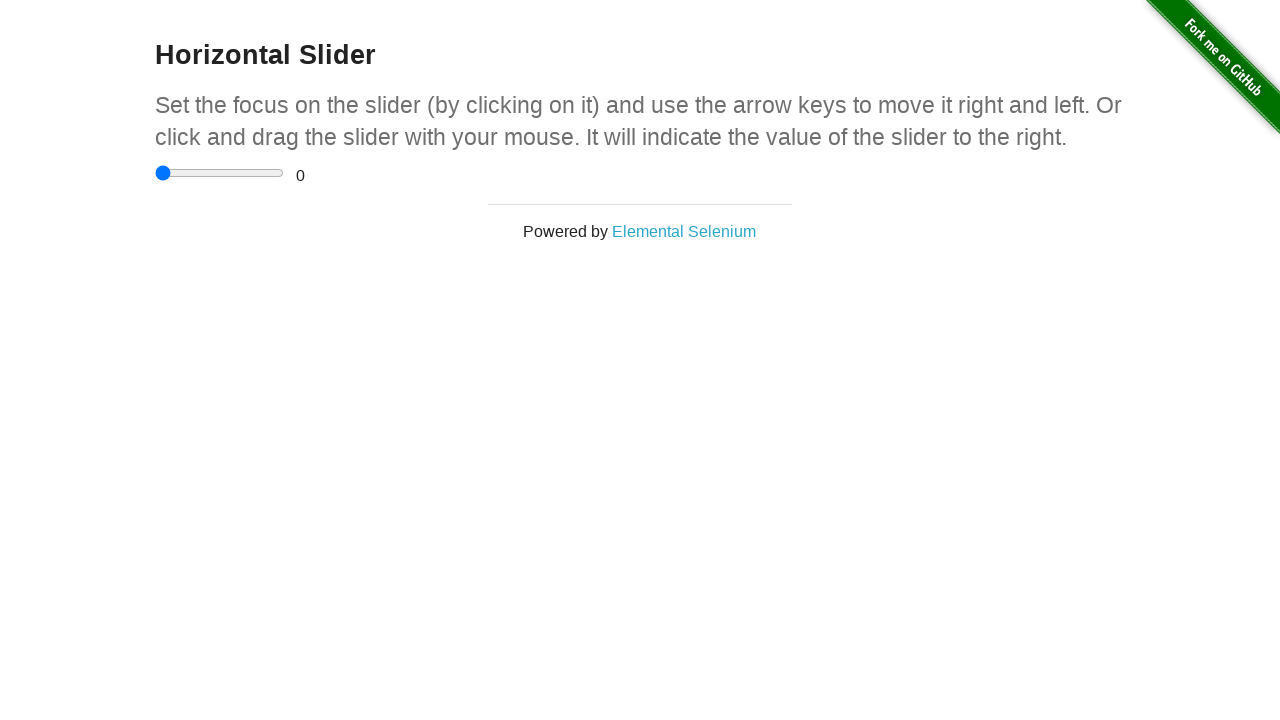

h3 header element loaded
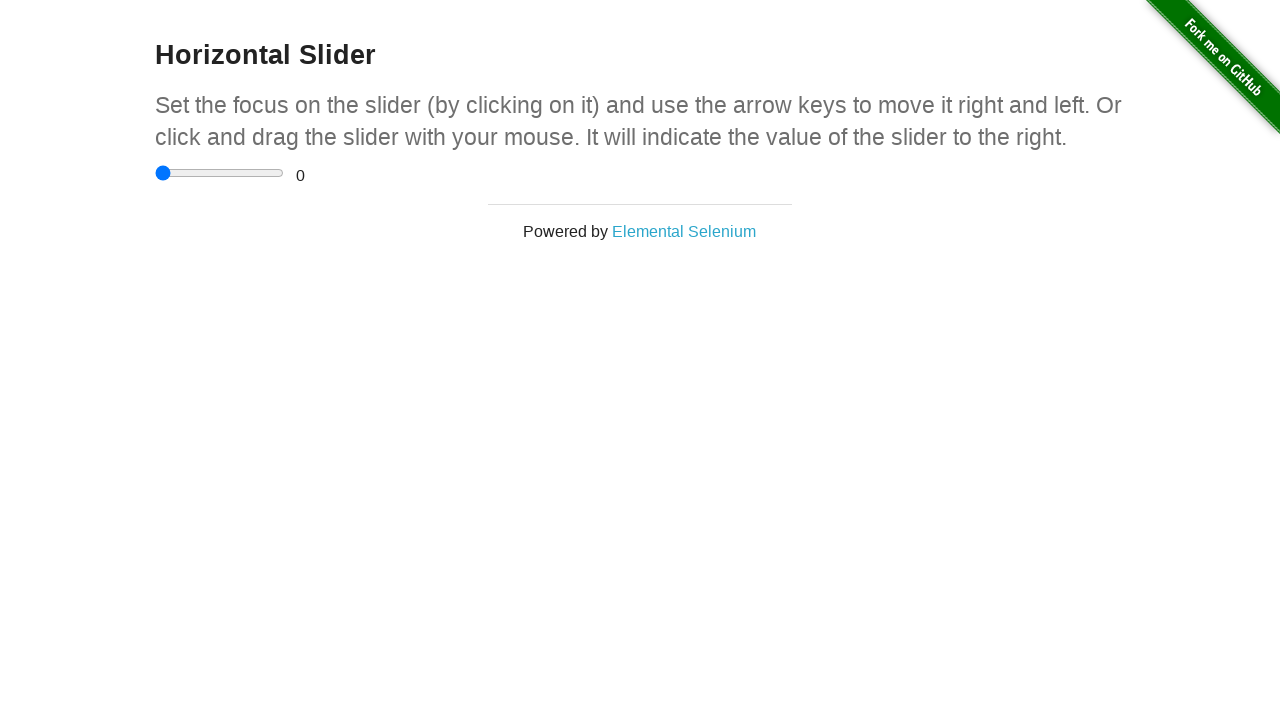

h4 header element loaded
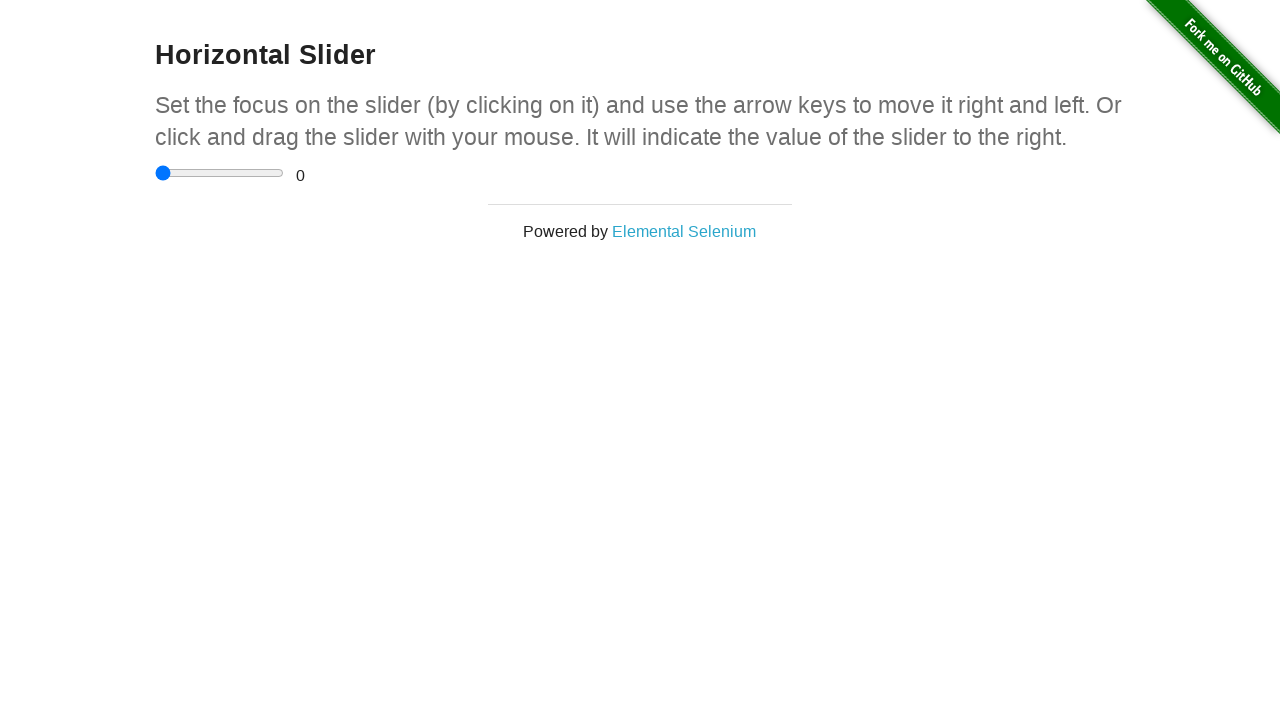

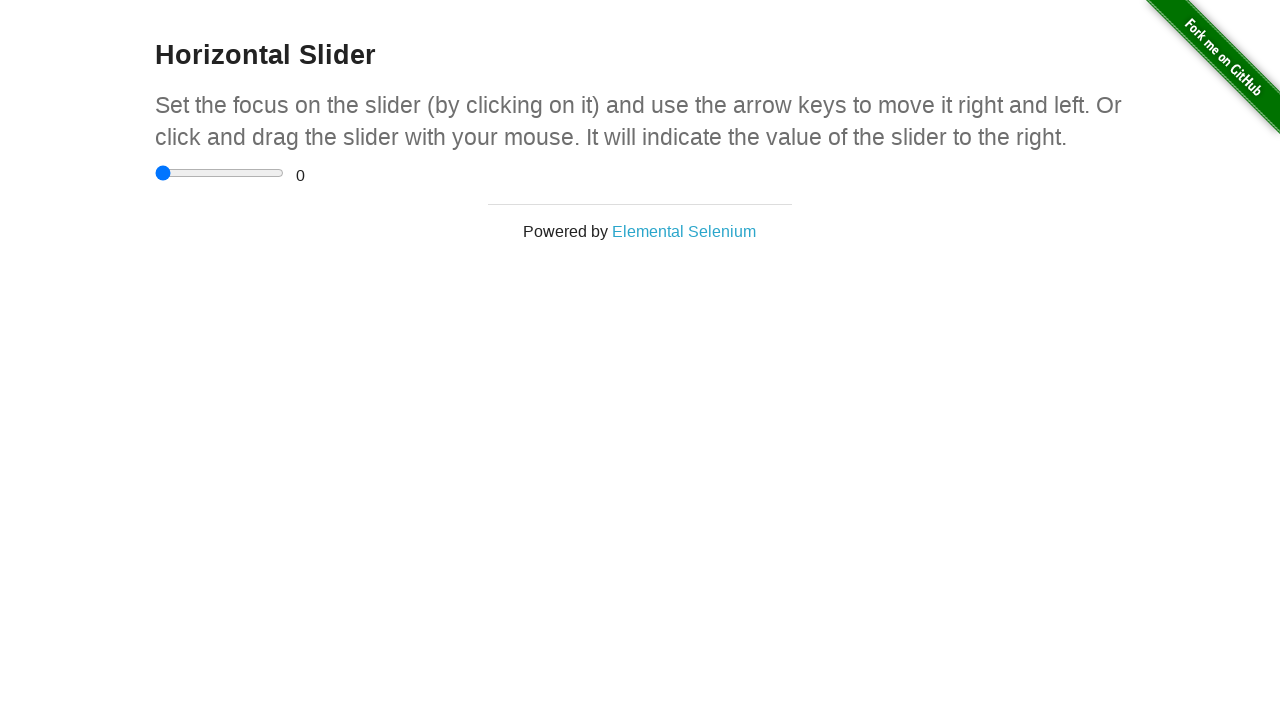